Tests drag-and-drop functionality within an iframe on jQuery UI demo page, then navigates to the Blog section

Starting URL: https://jqueryui.com/droppable/

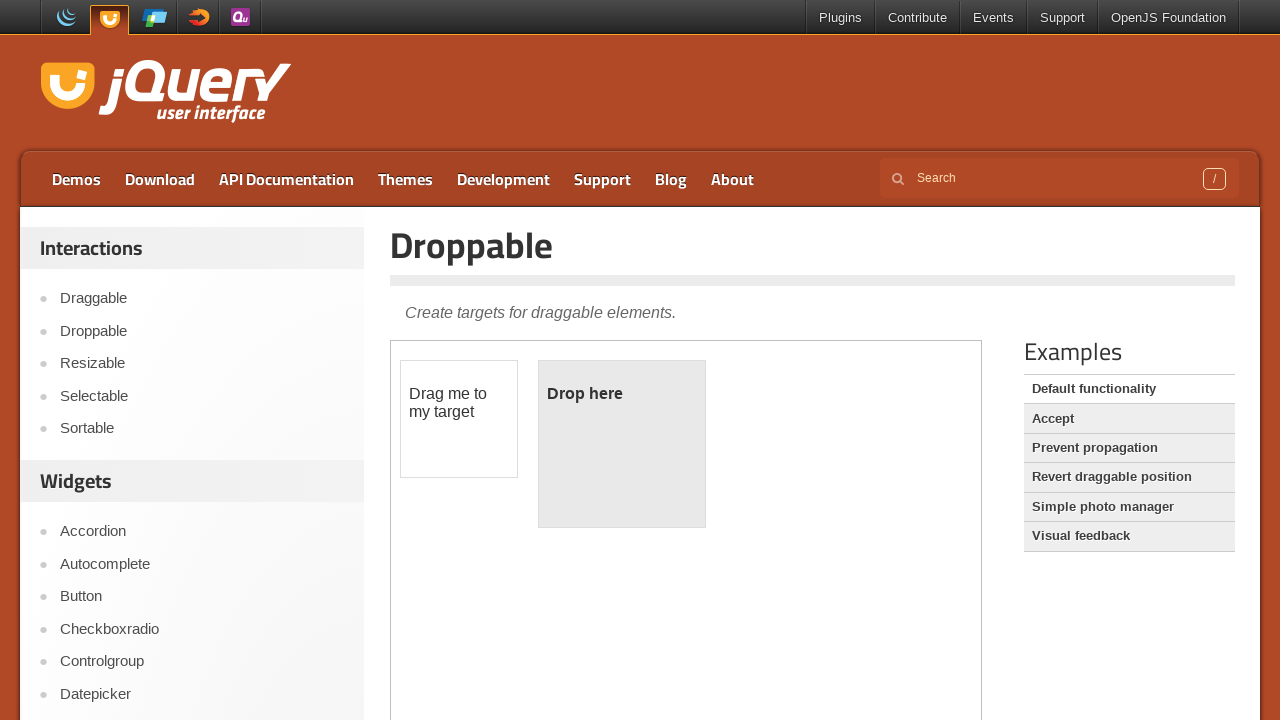

Located the first iframe on the jQuery UI droppable demo page
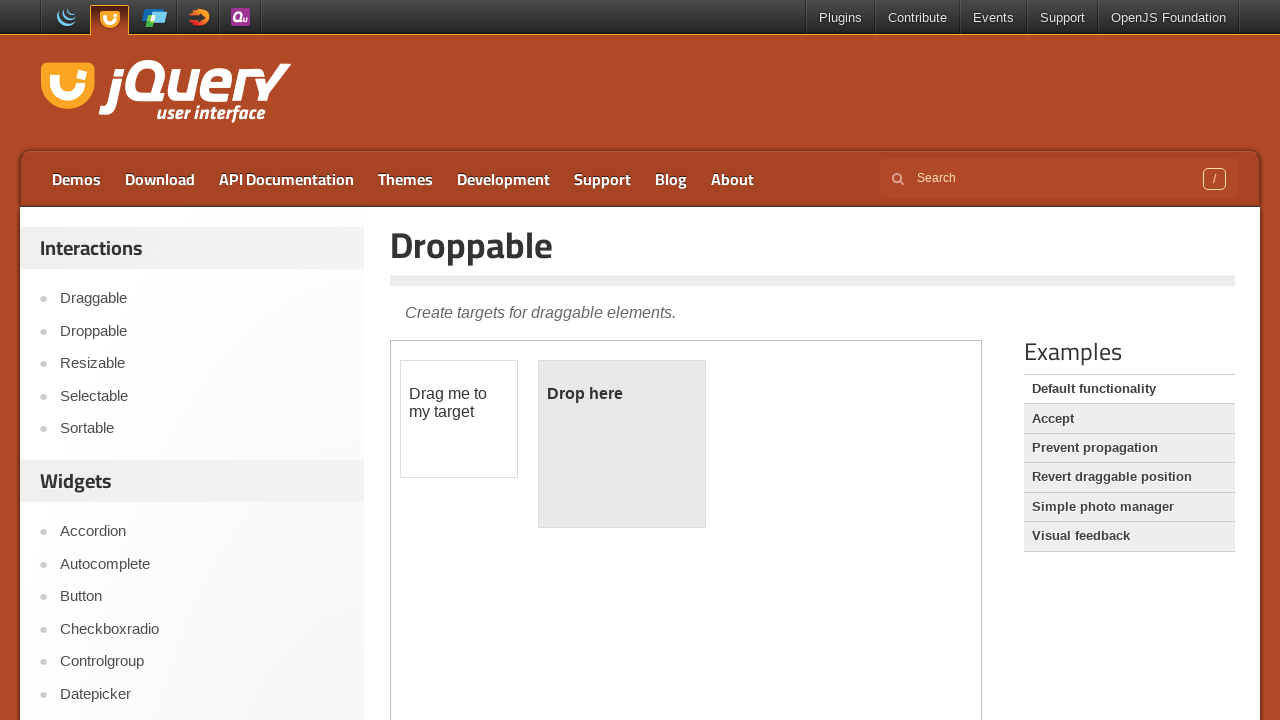

Located the draggable element with ID 'draggable' within the iframe
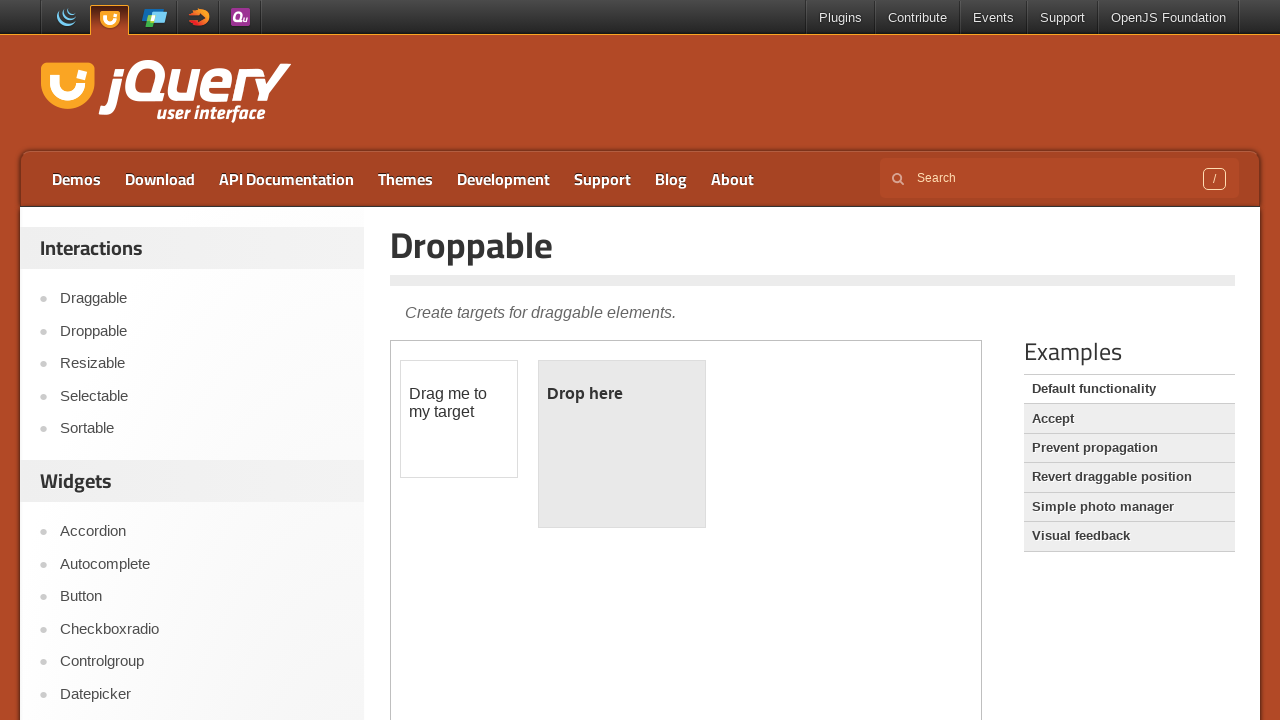

Located the droppable element with ID 'droppable' within the iframe
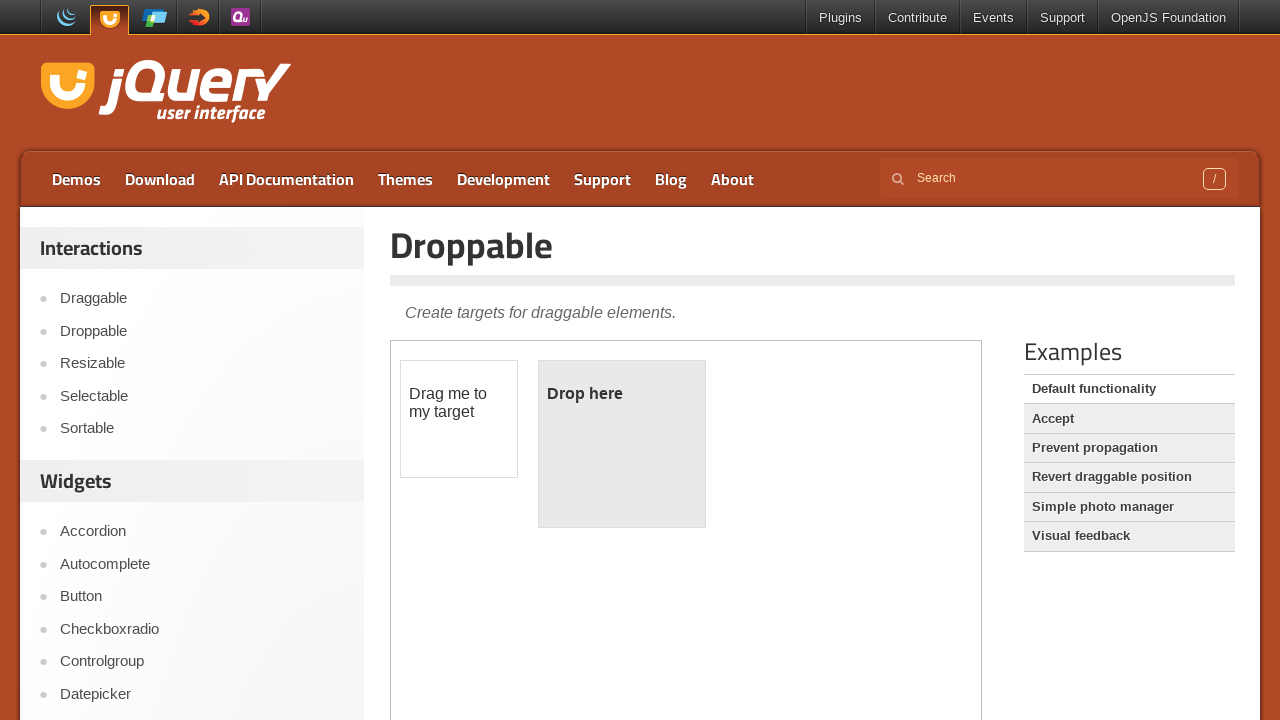

Dragged the draggable element onto the droppable element at (622, 444)
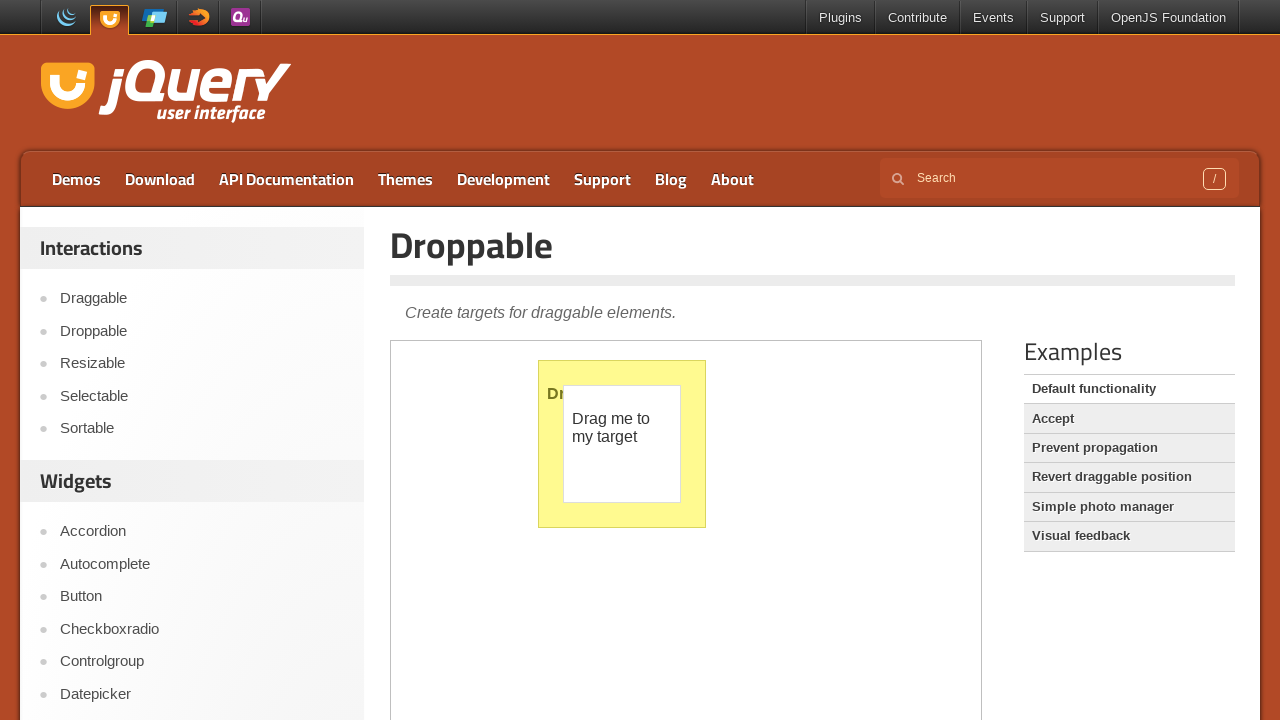

Clicked the Blog link to navigate to the Blog section at (671, 179) on xpath=//a[text()='Blog']
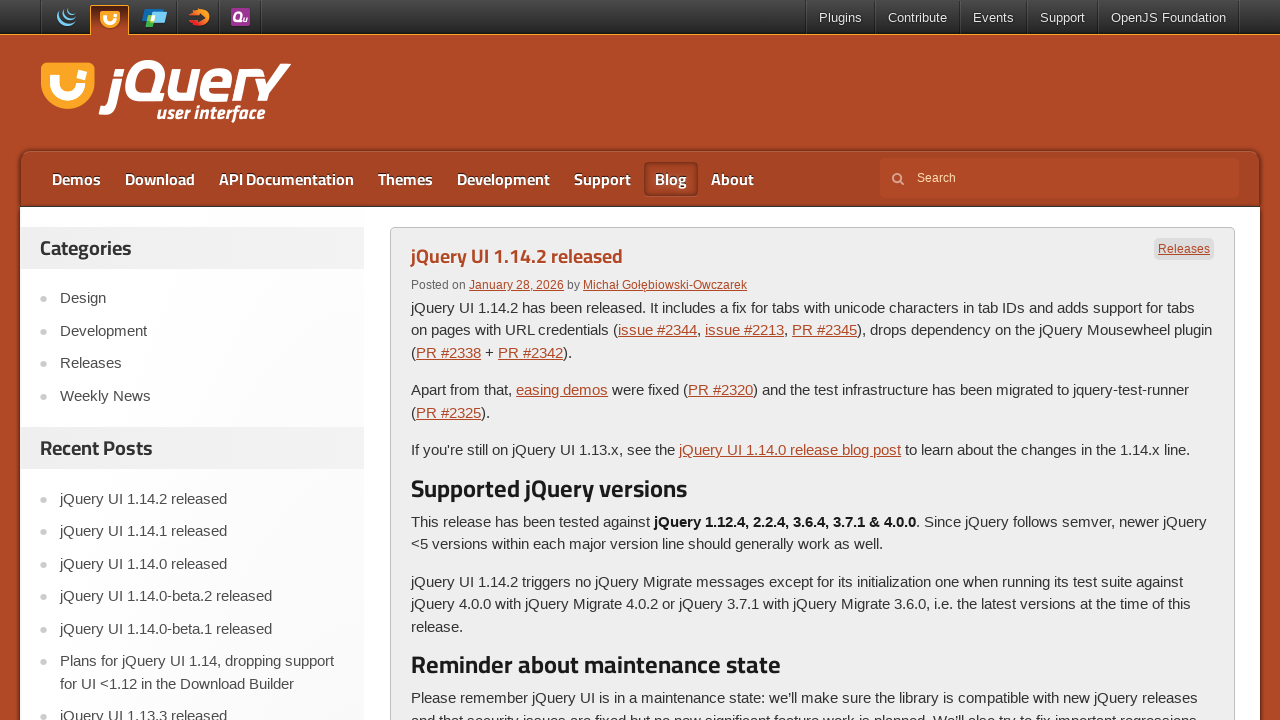

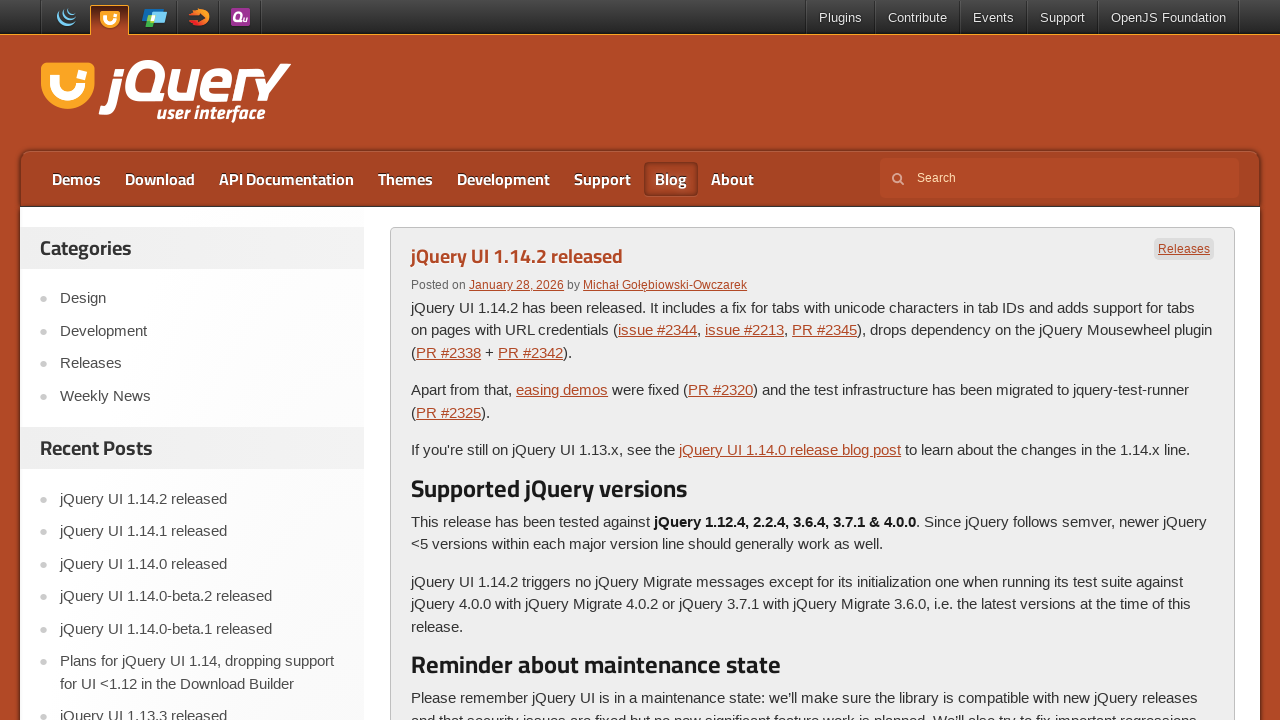